Tests that the complete all checkbox updates state when individual items are completed or cleared

Starting URL: https://demo.playwright.dev/todomvc/

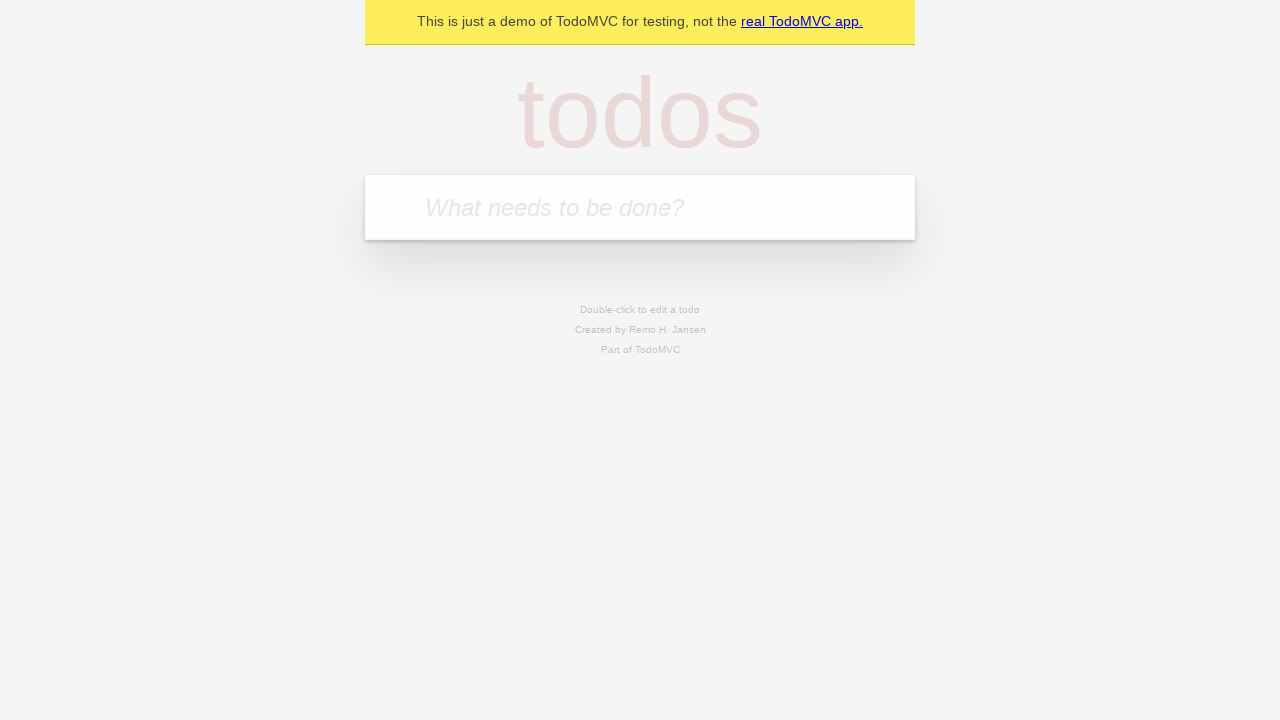

Filled todo input with 'buy some cheese' on internal:attr=[placeholder="What needs to be done?"i]
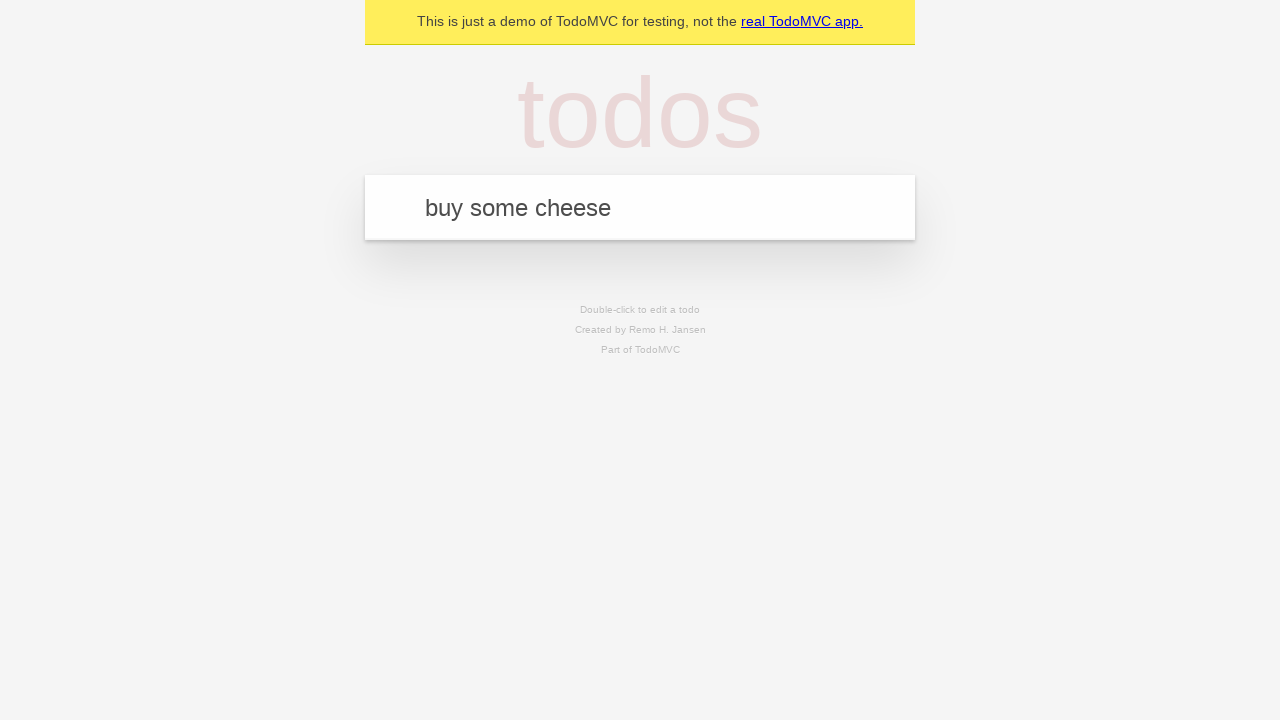

Pressed Enter to create first todo on internal:attr=[placeholder="What needs to be done?"i]
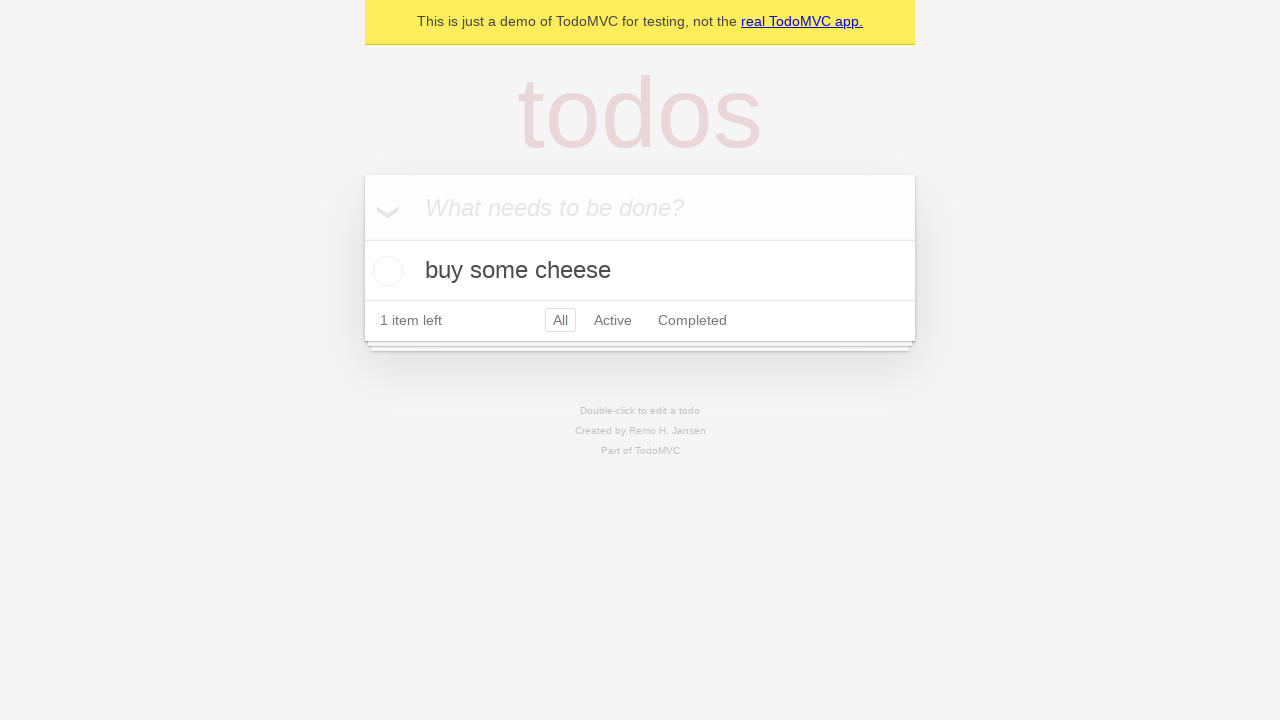

Filled todo input with 'feed the cat' on internal:attr=[placeholder="What needs to be done?"i]
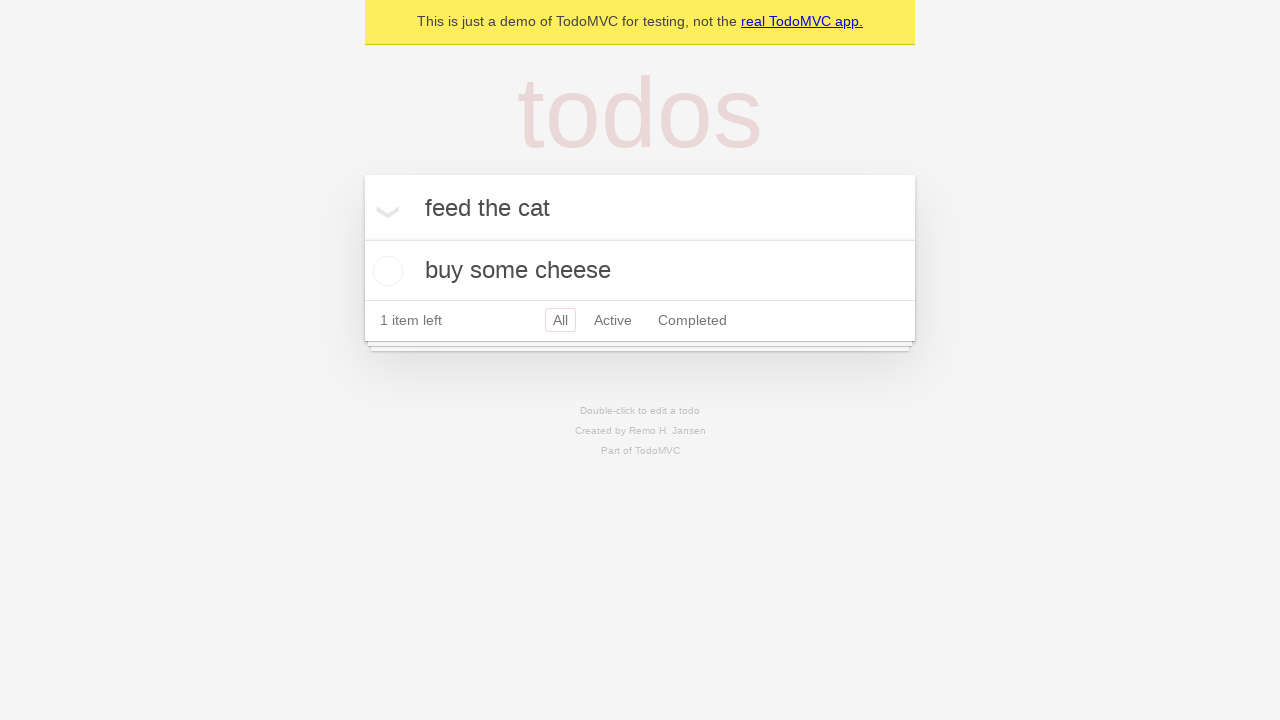

Pressed Enter to create second todo on internal:attr=[placeholder="What needs to be done?"i]
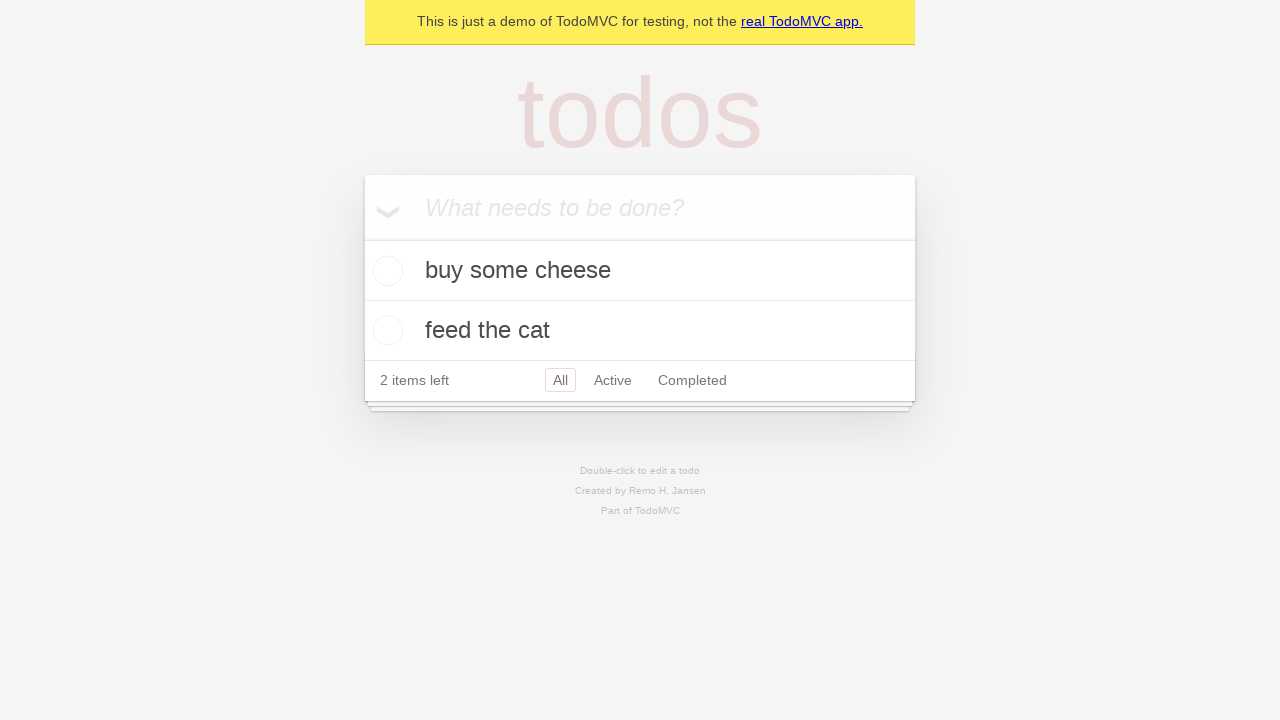

Filled todo input with 'book a doctors appointment' on internal:attr=[placeholder="What needs to be done?"i]
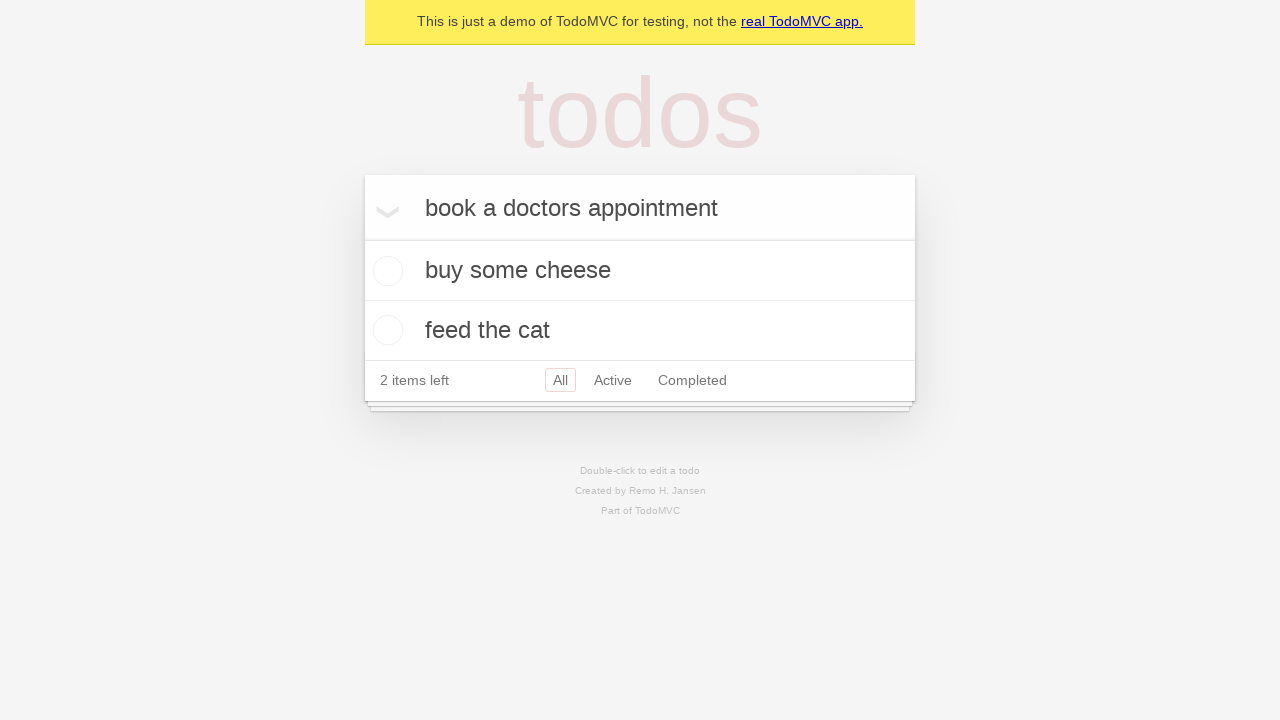

Pressed Enter to create third todo on internal:attr=[placeholder="What needs to be done?"i]
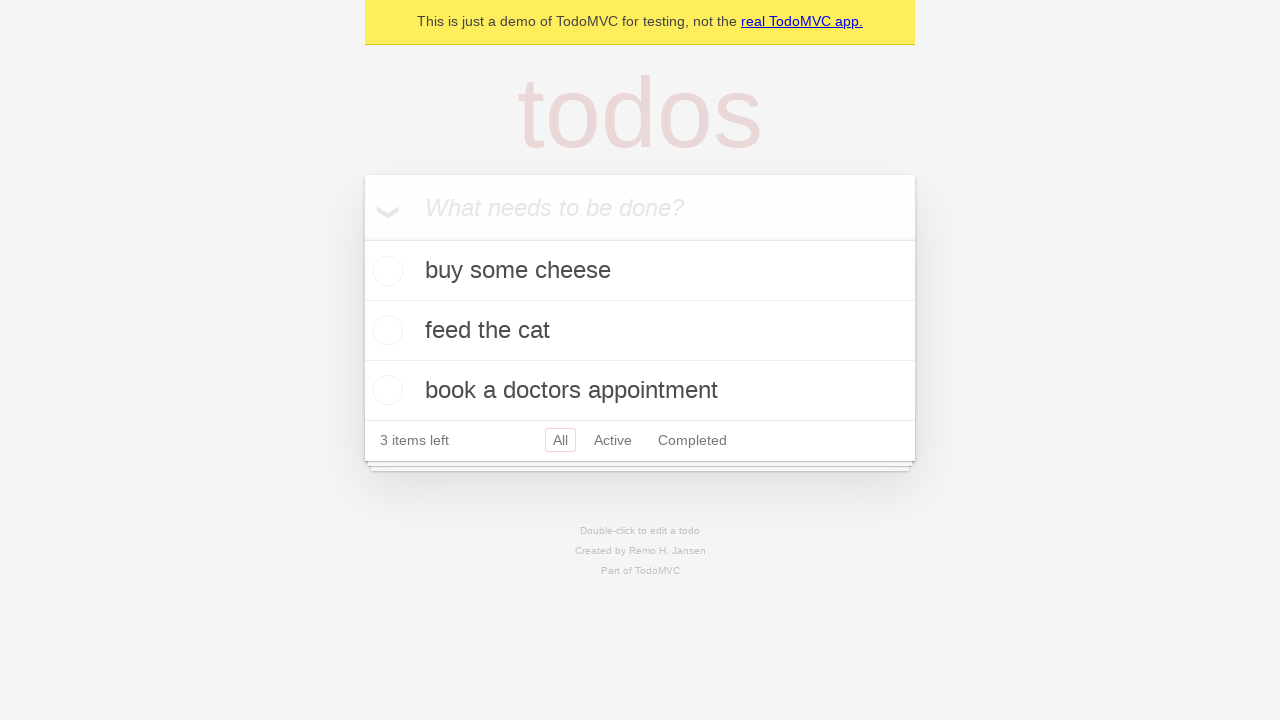

Checked the 'Mark all as complete' toggle at (362, 238) on internal:label="Mark all as complete"i
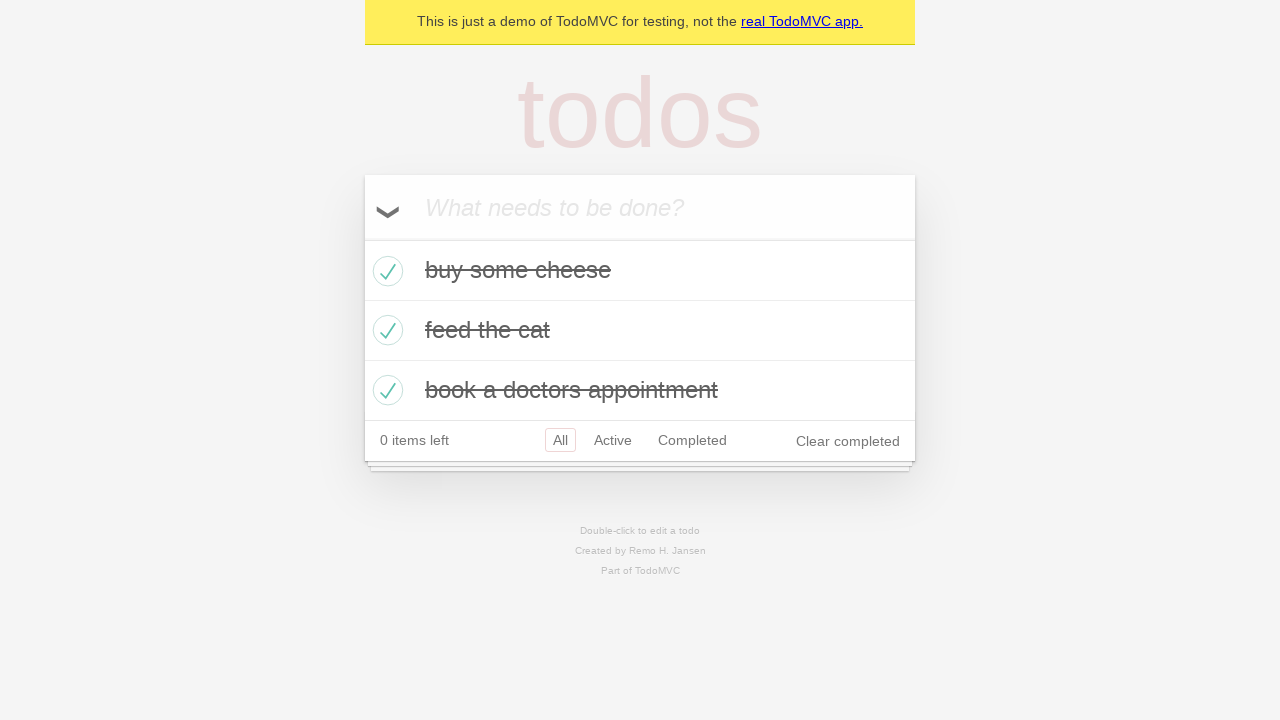

Unchecked the first todo item at (385, 271) on internal:testid=[data-testid="todo-item"s] >> nth=0 >> internal:role=checkbox
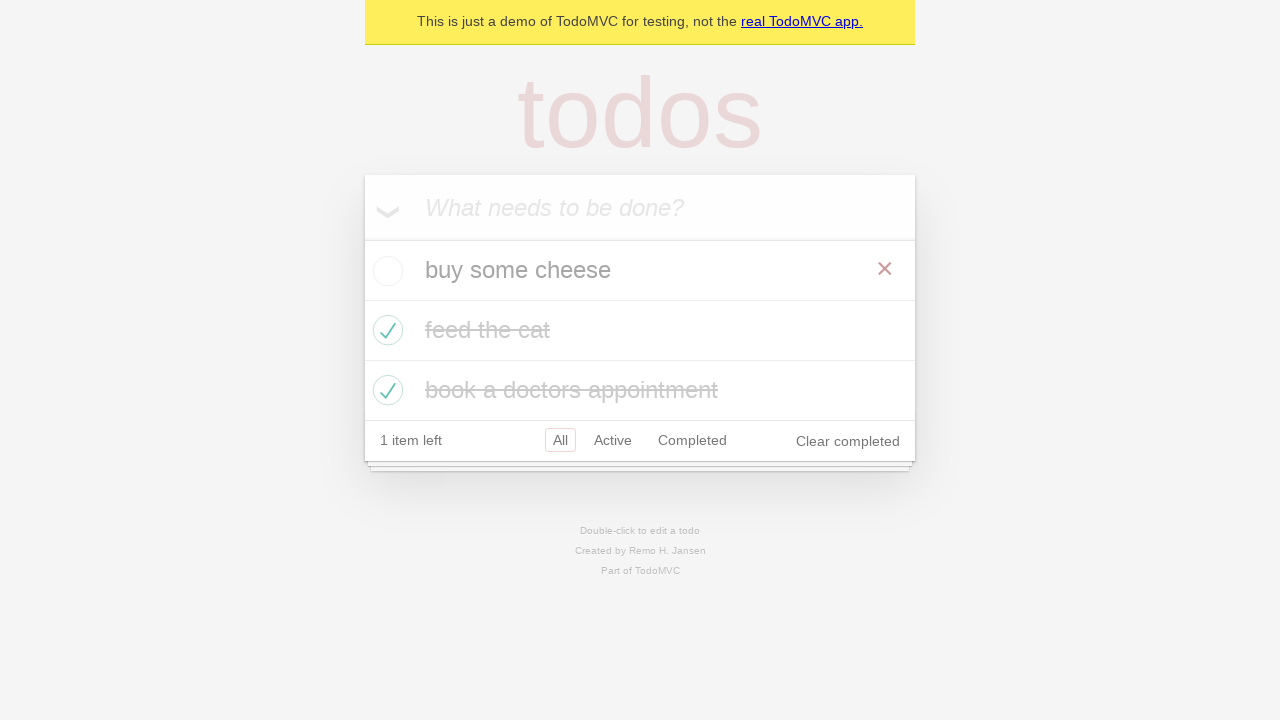

Re-checked the first todo item at (385, 271) on internal:testid=[data-testid="todo-item"s] >> nth=0 >> internal:role=checkbox
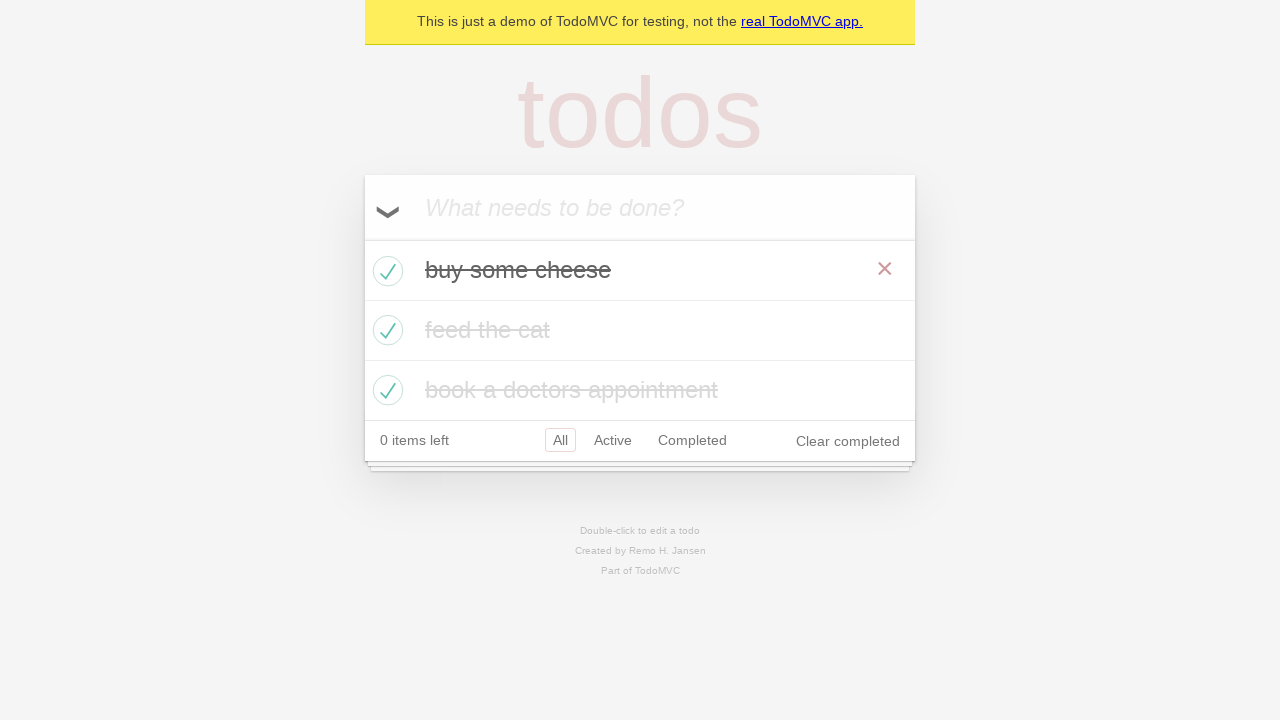

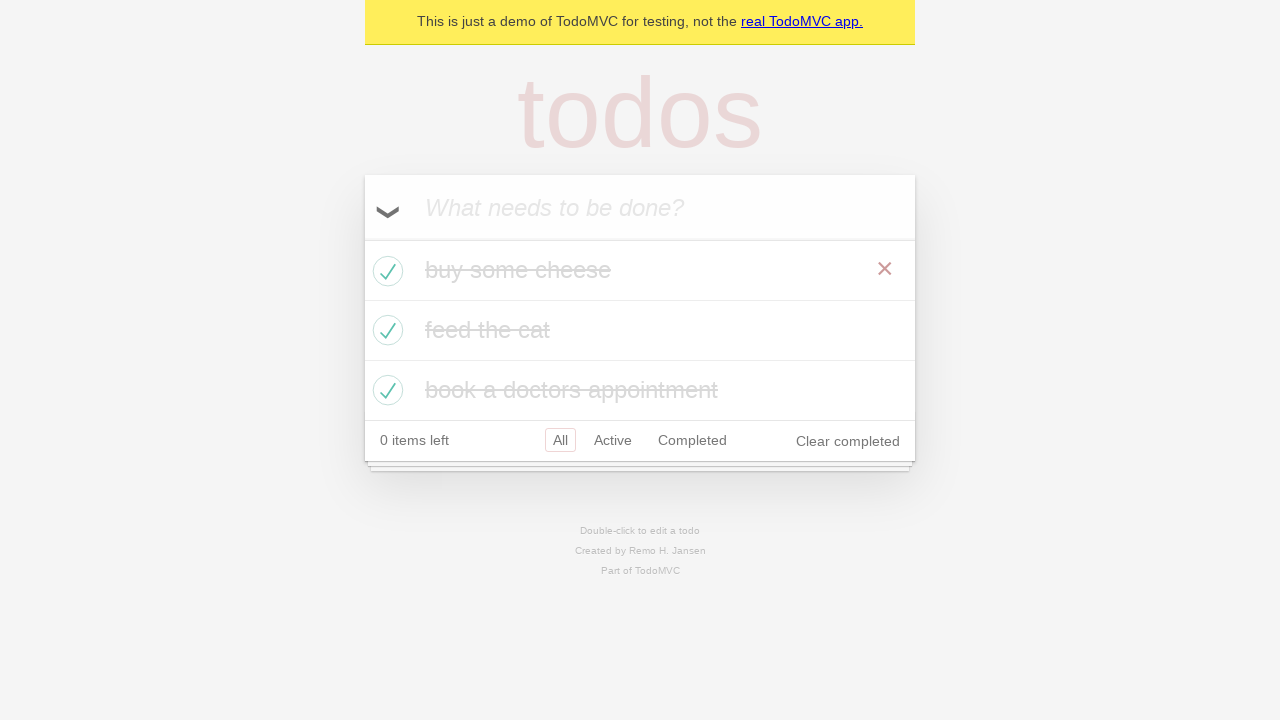